Tests JavaScript confirmation alert handling by clicking a button that triggers an alert and then accepting the alert dialog.

Starting URL: http://www.tizag.com/javascriptT/javascriptalert.php

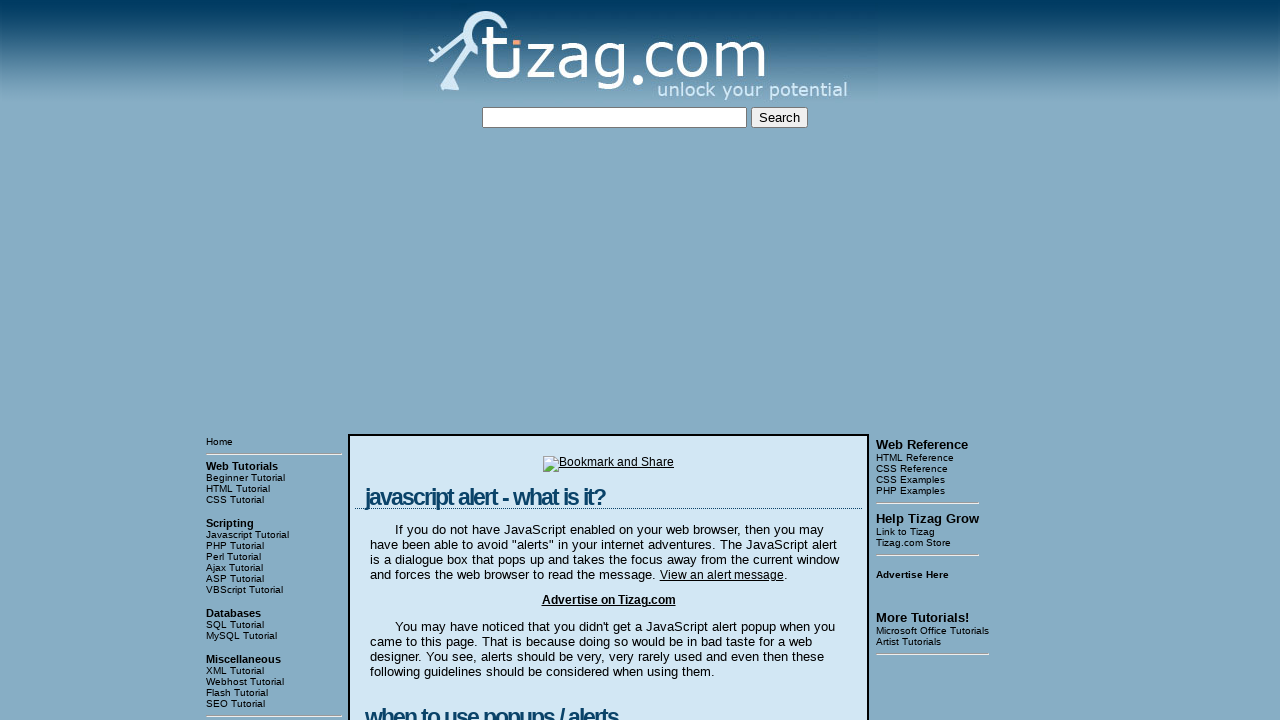

Clicked the Confirmation Alert button at (428, 361) on input[value='Confirmation Alert']
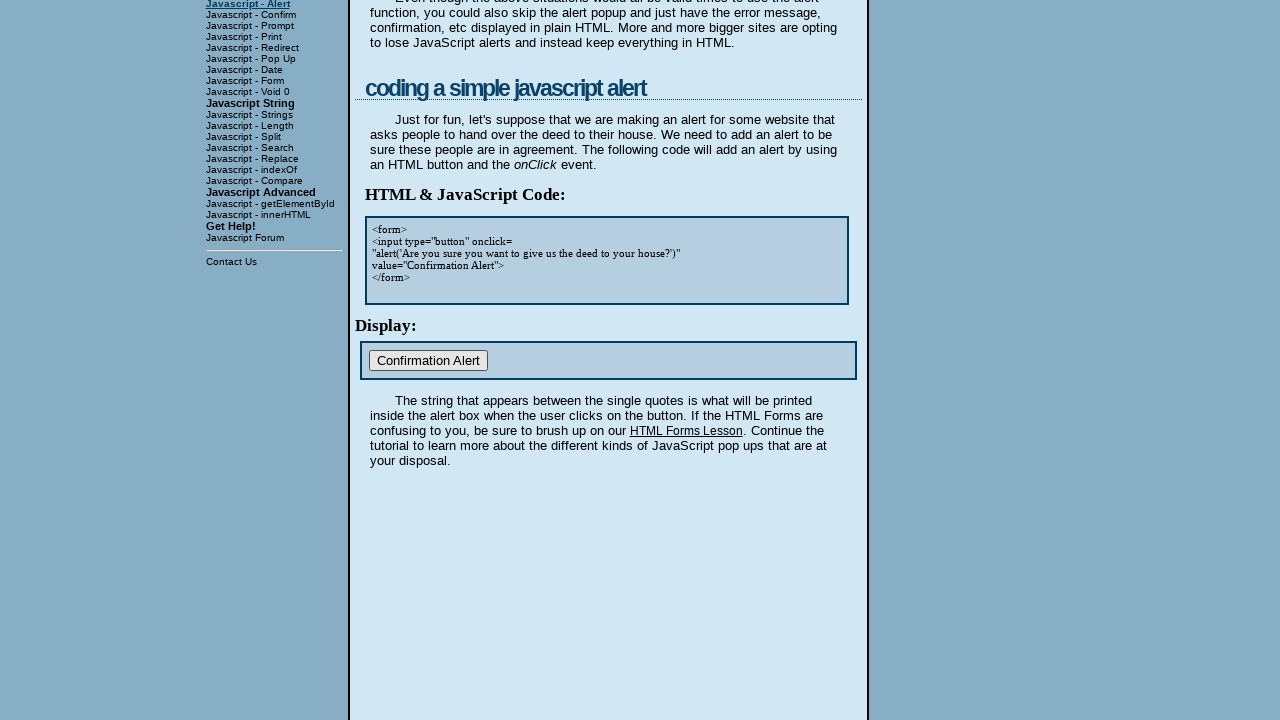

Set up dialog handler to accept confirmation alert
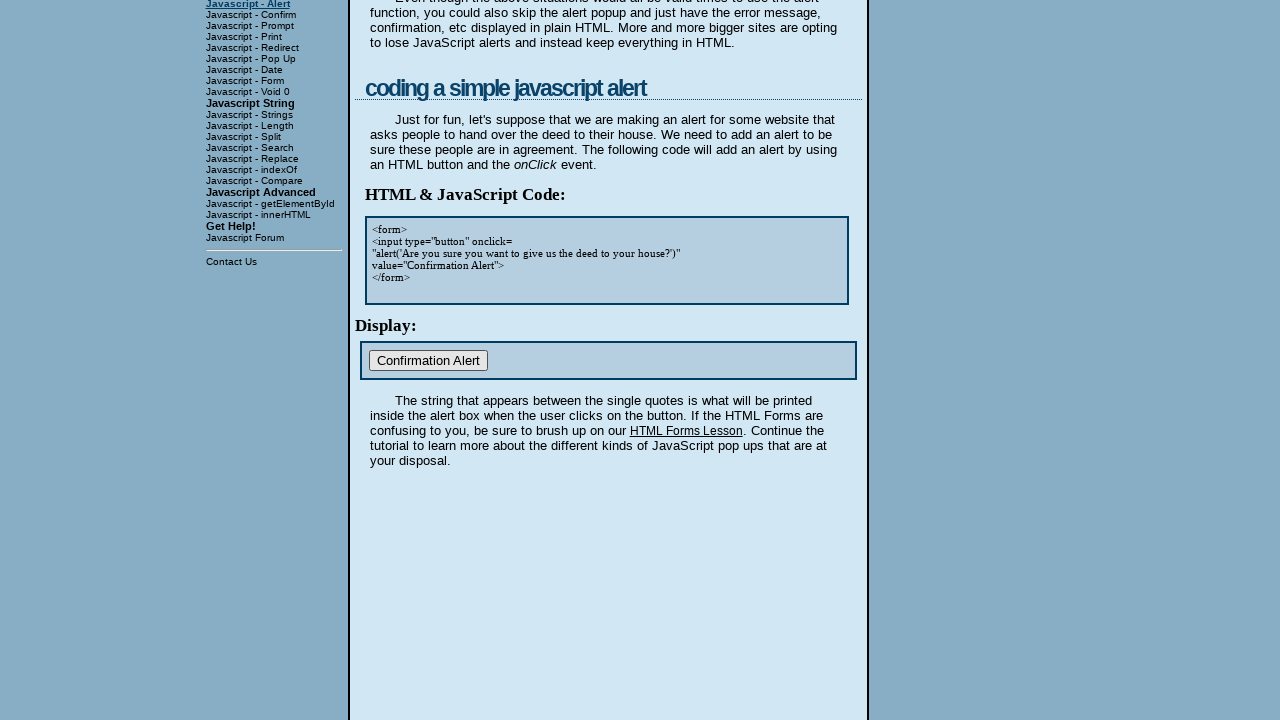

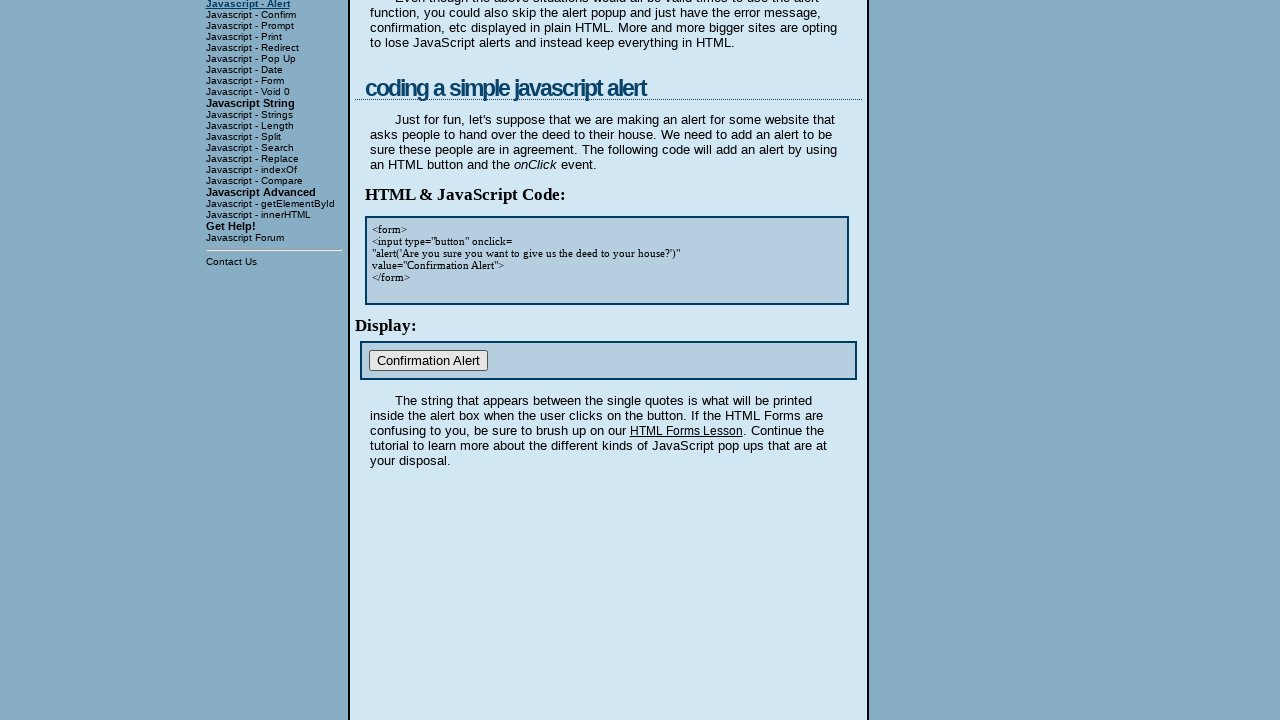